Tests marking all todo items as completed using the toggle all checkbox

Starting URL: https://demo.playwright.dev/todomvc

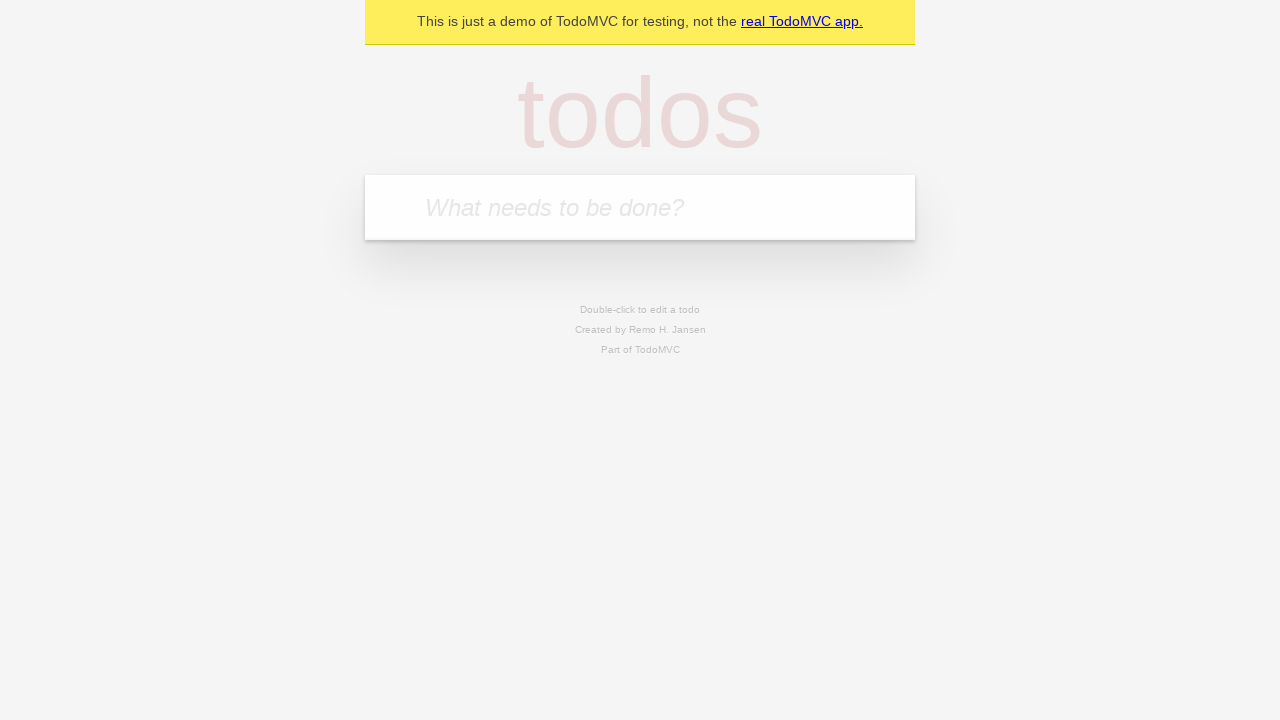

Filled todo input with 'buy some cheese' on internal:attr=[placeholder="What needs to be done?"i]
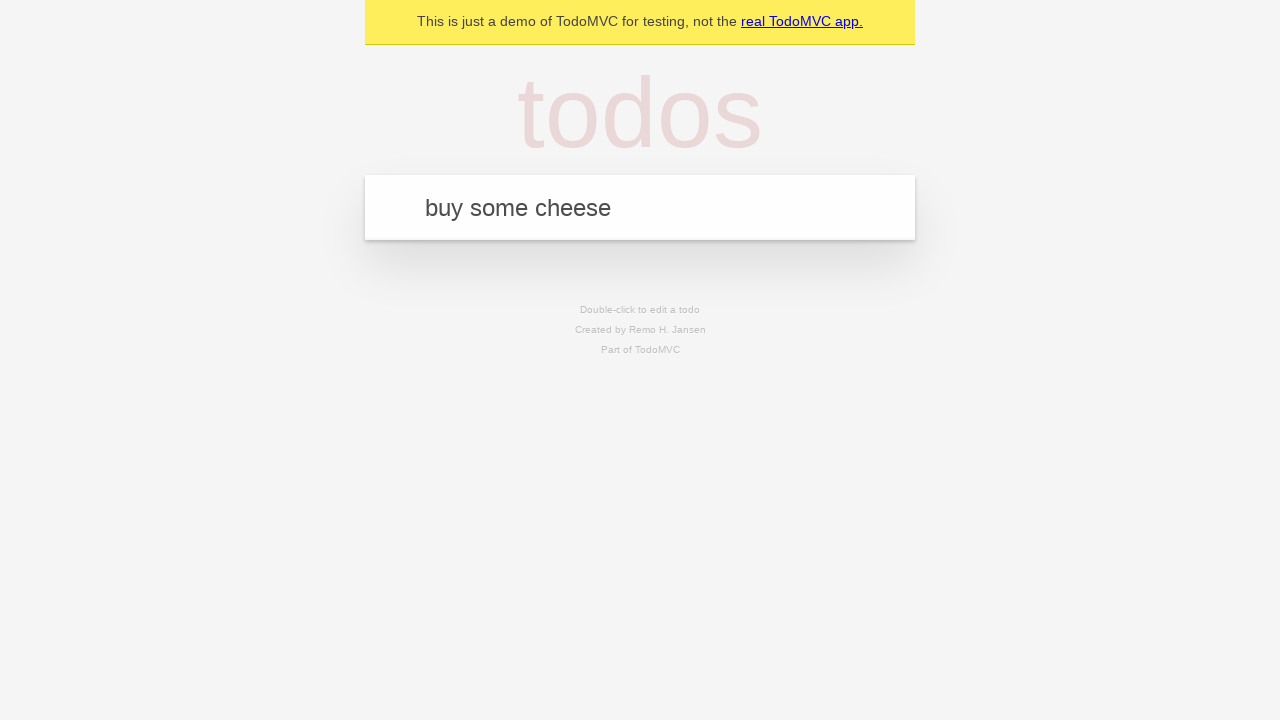

Pressed Enter to add first todo item on internal:attr=[placeholder="What needs to be done?"i]
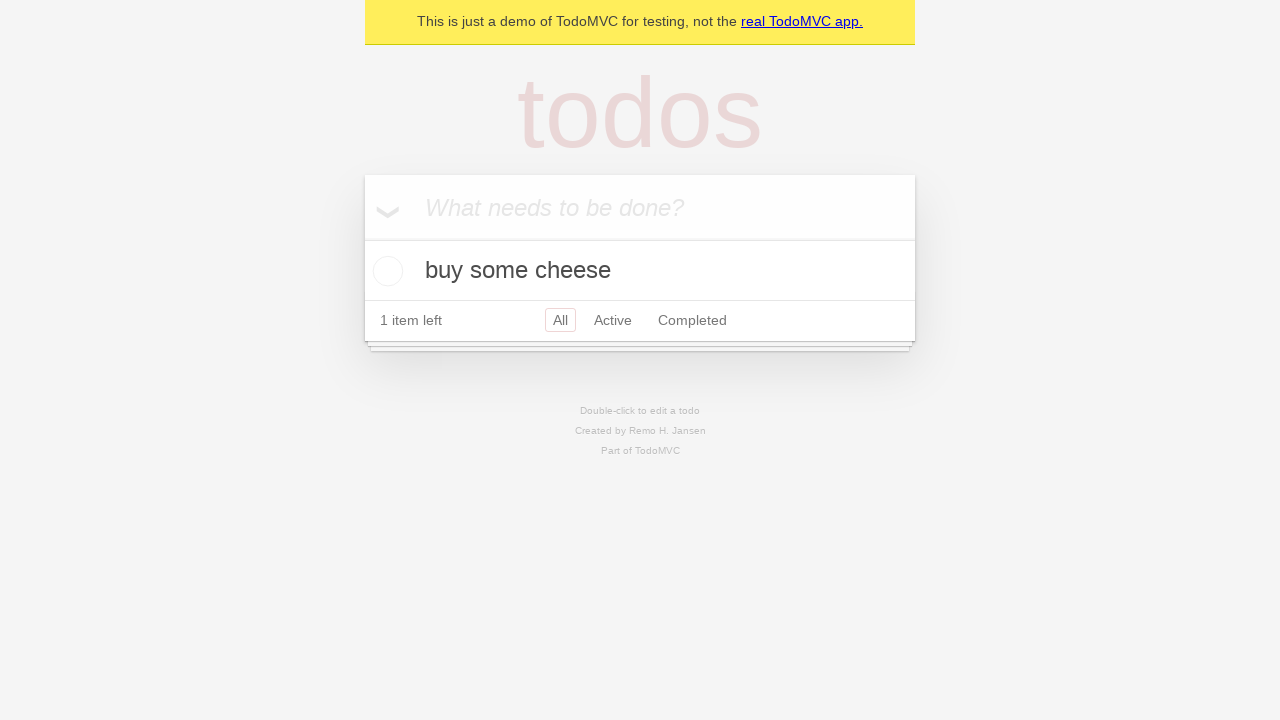

Filled todo input with 'feed the cat' on internal:attr=[placeholder="What needs to be done?"i]
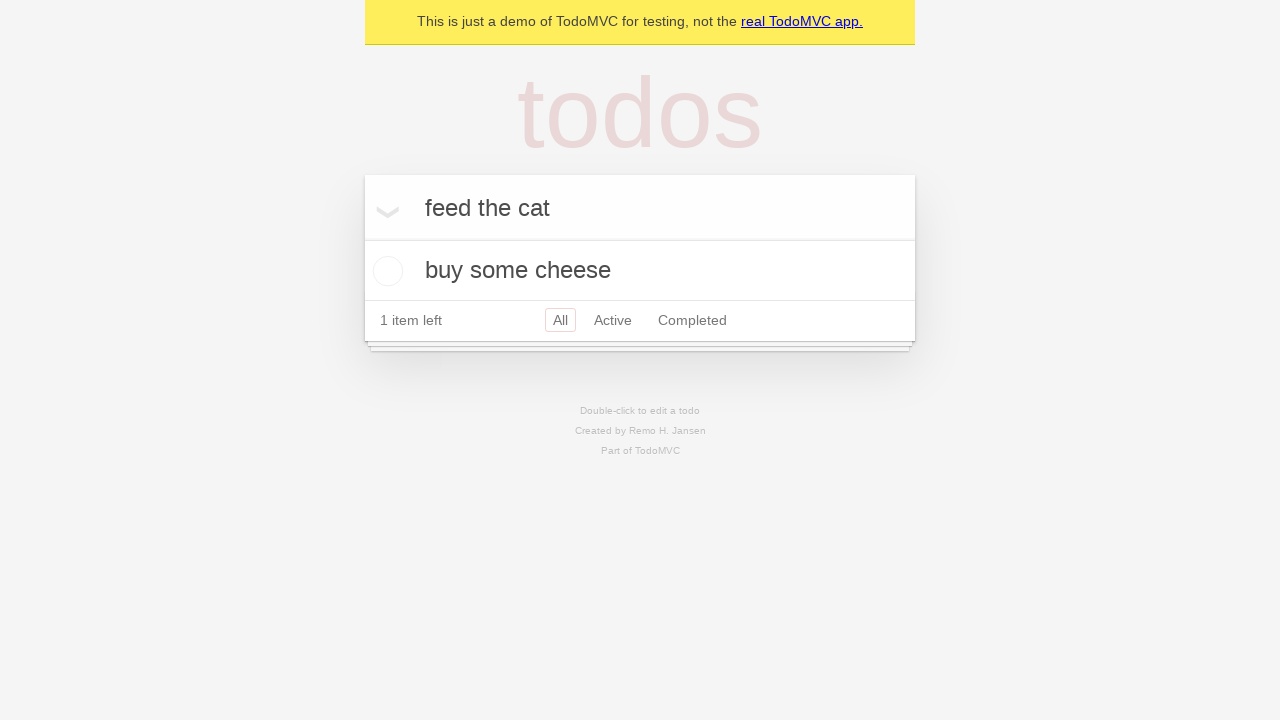

Pressed Enter to add second todo item on internal:attr=[placeholder="What needs to be done?"i]
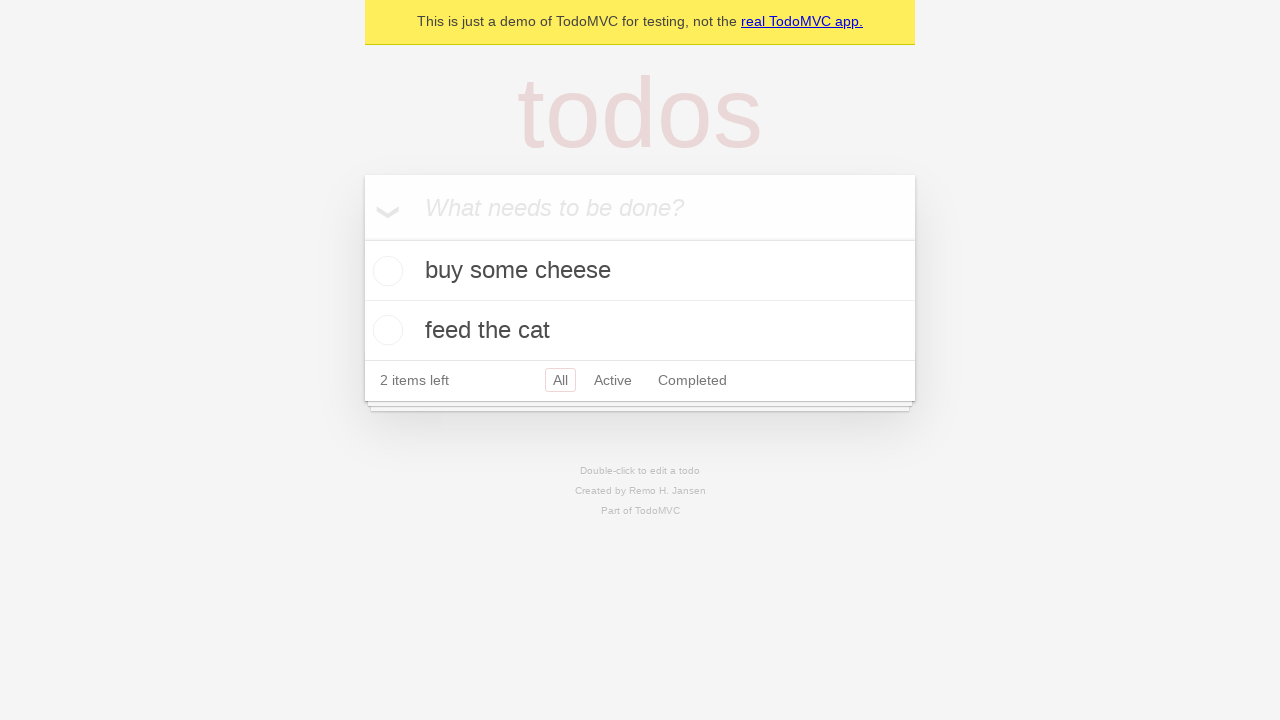

Filled todo input with 'book a doctors appointment' on internal:attr=[placeholder="What needs to be done?"i]
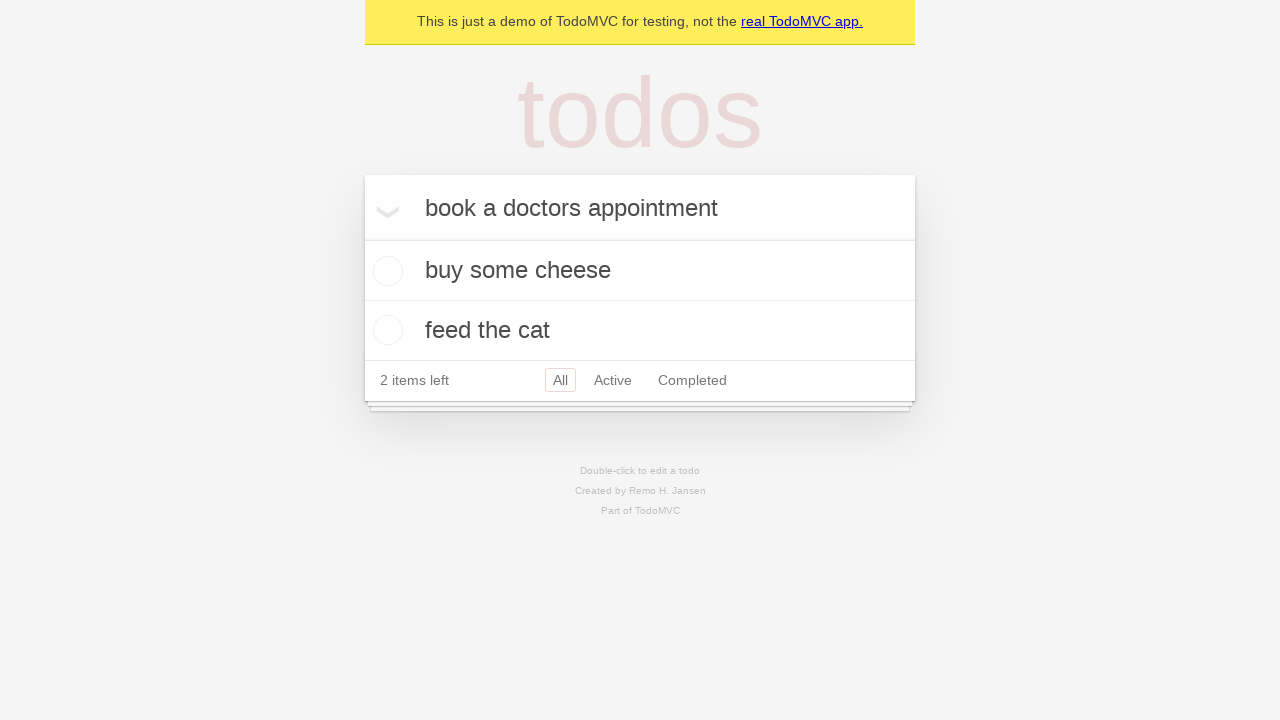

Pressed Enter to add third todo item on internal:attr=[placeholder="What needs to be done?"i]
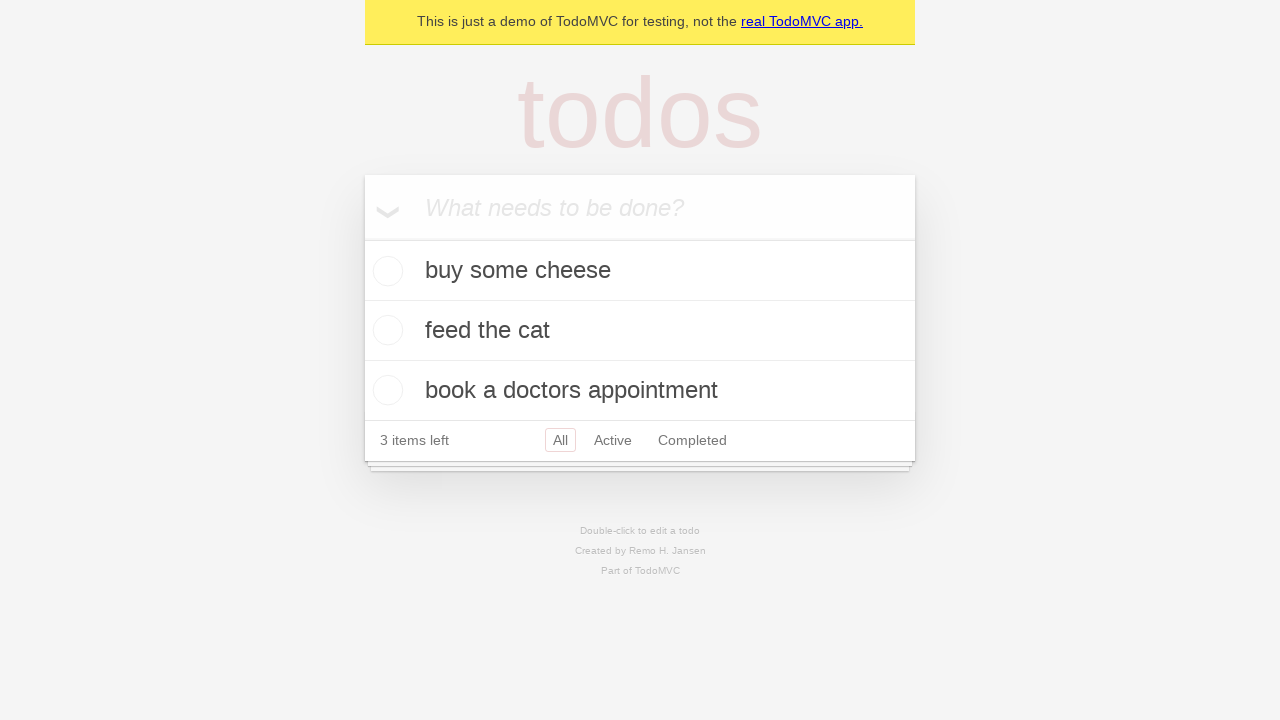

Clicked 'Mark all as complete' checkbox to toggle all items as completed at (362, 238) on internal:label="Mark all as complete"i
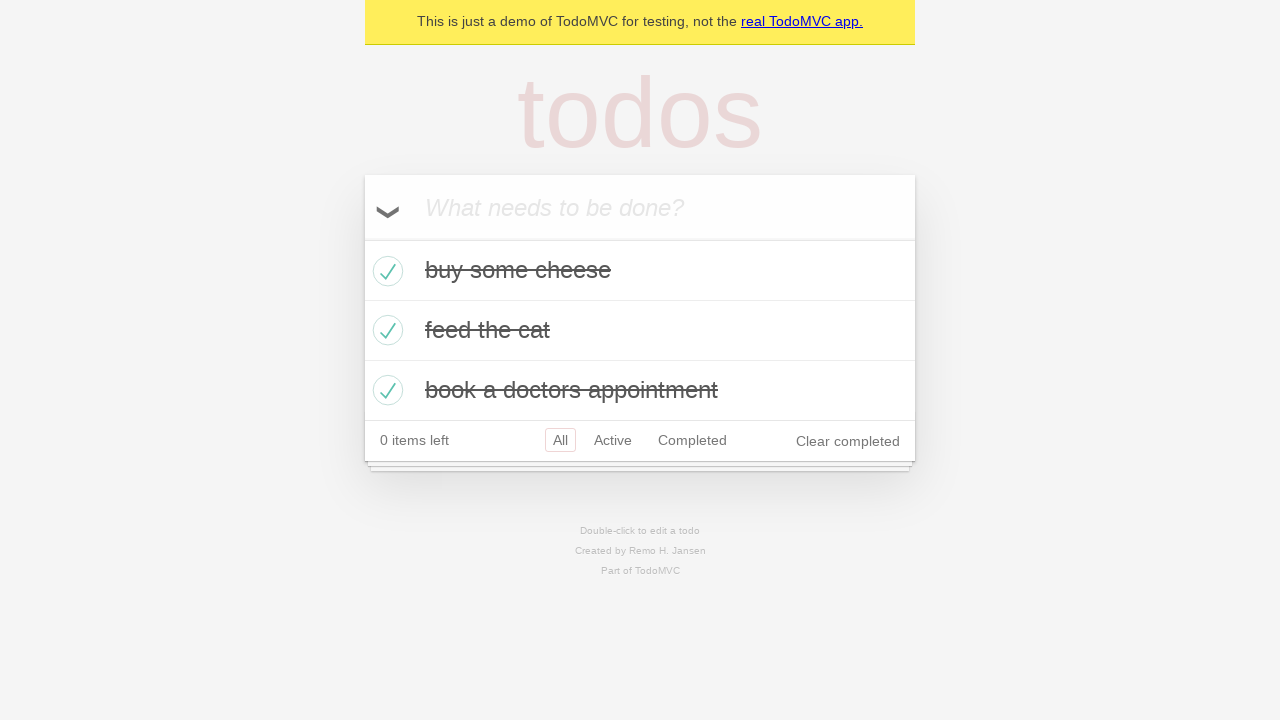

Waited for all todo items to be marked as completed
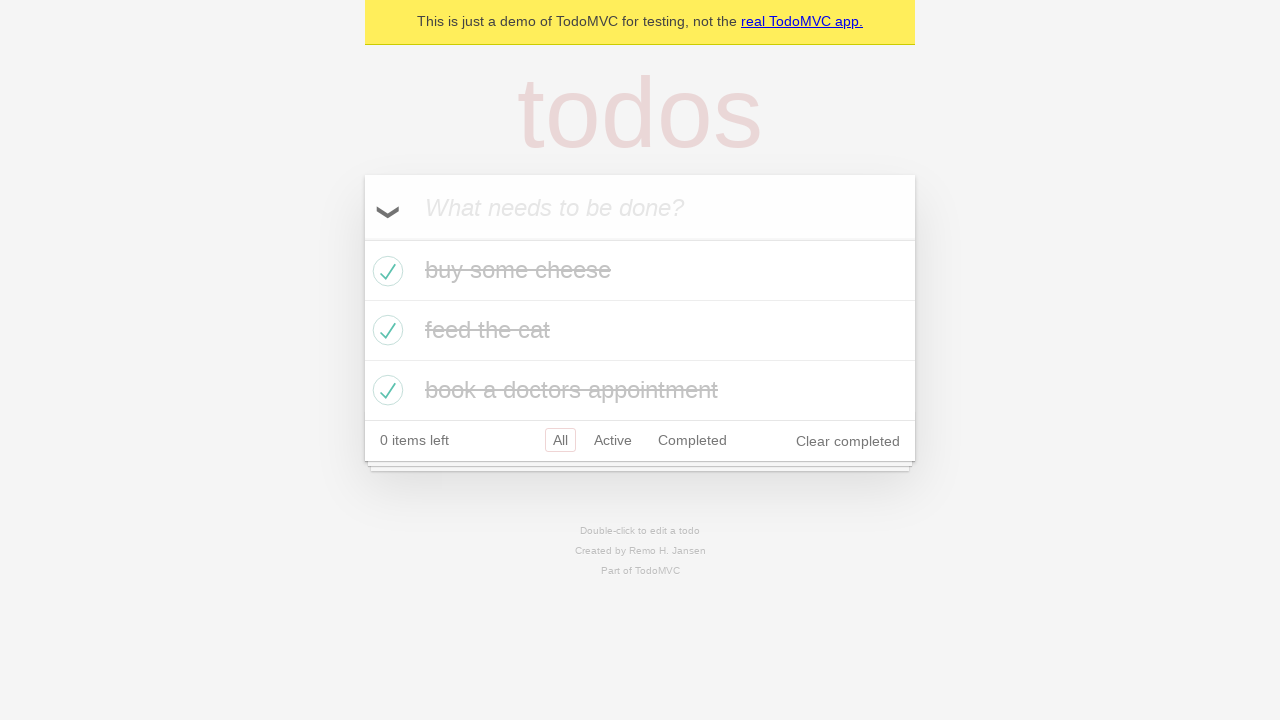

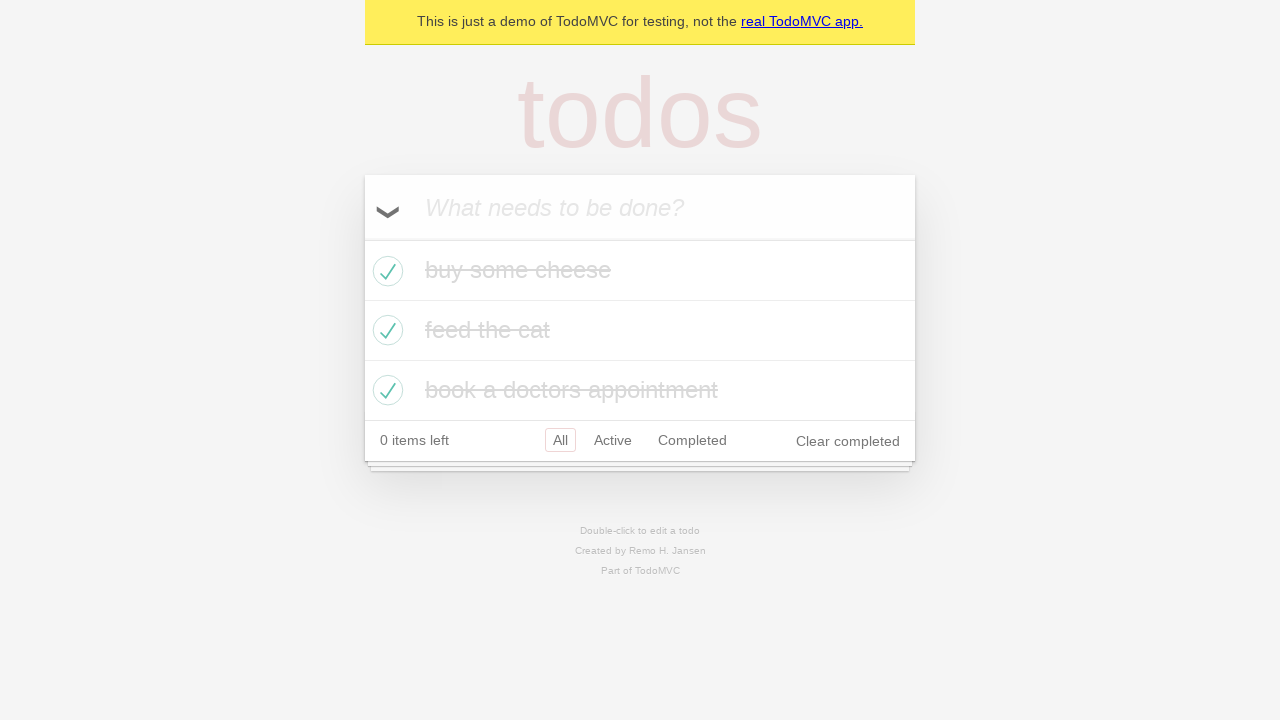